Tests that entering a number below 50 shows the correct error message "Number is too small"

Starting URL: https://kristinek.github.io/site/tasks/enter_a_number

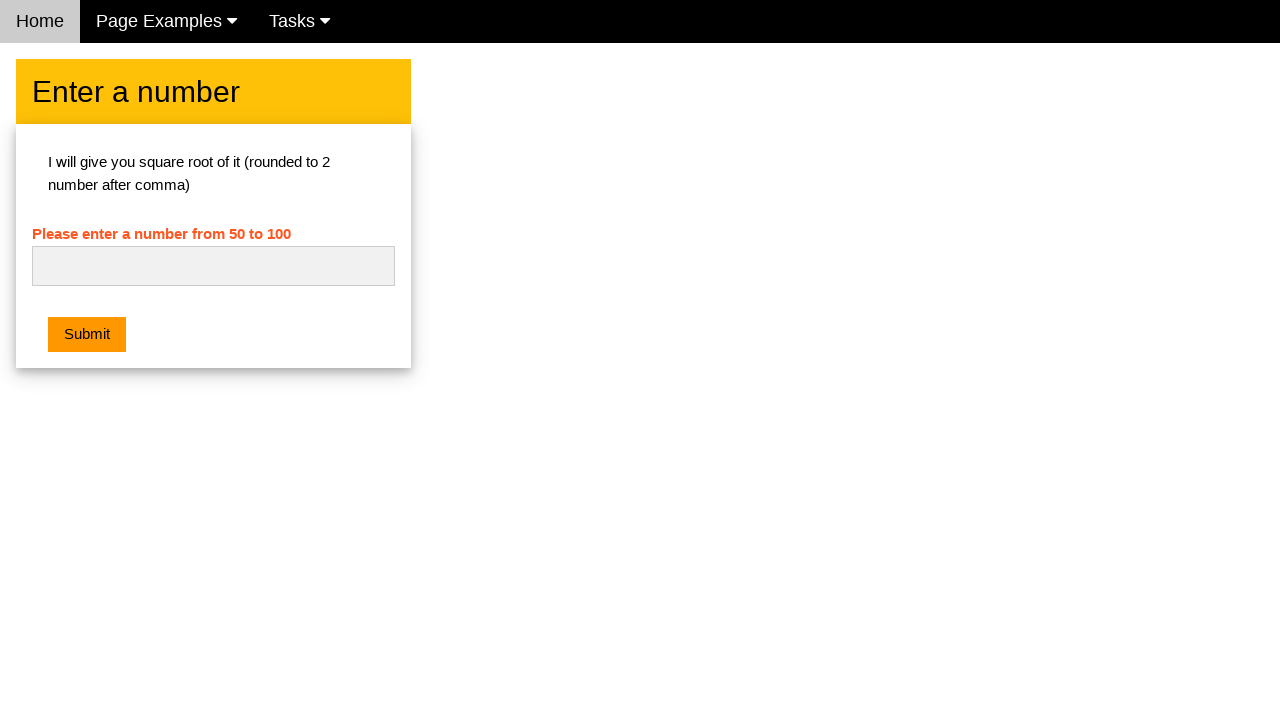

Navigated to the enter_a_number test page
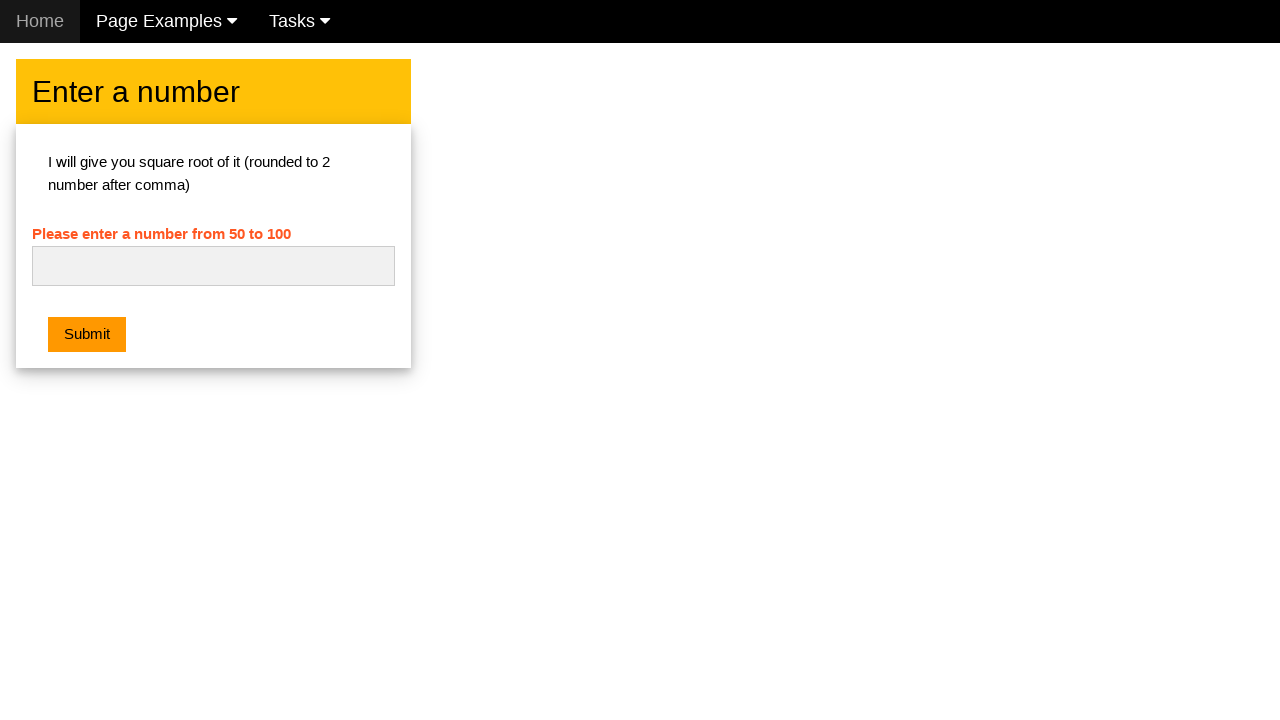

Entered number 33 (below minimum of 50) in the number field on #numb
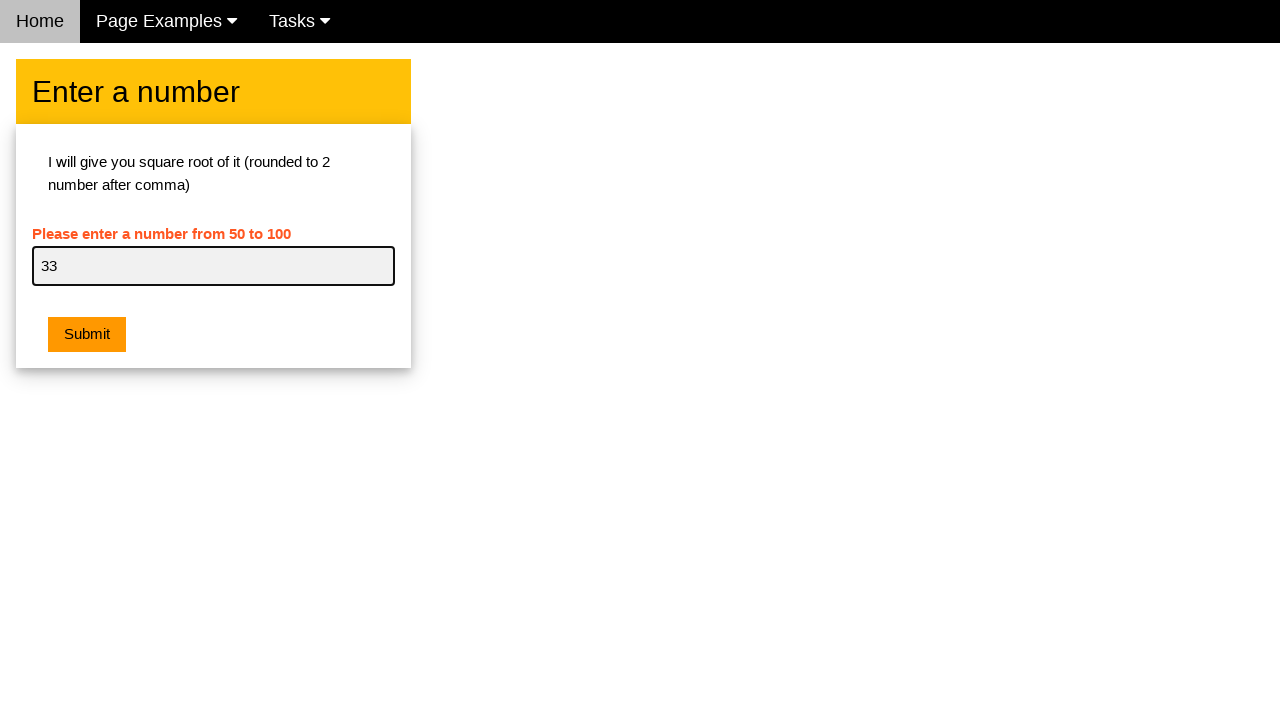

Clicked the submit button at (87, 335) on .w3-btn
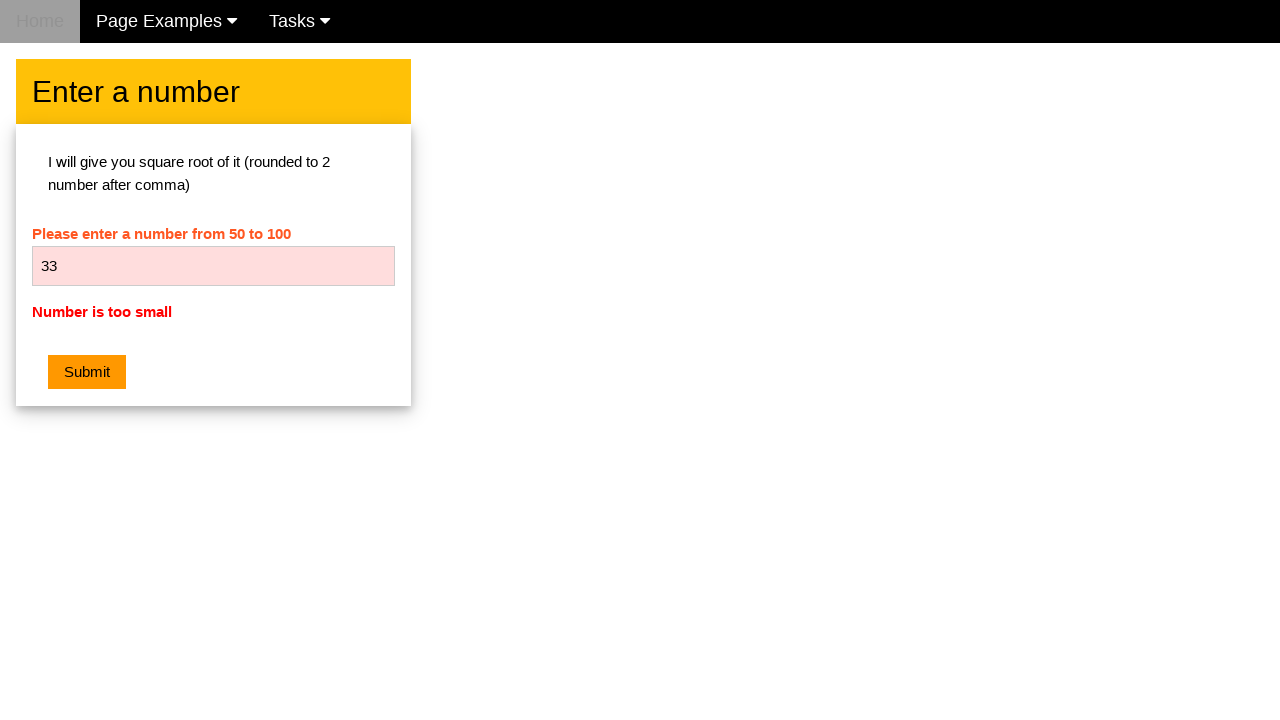

Retrieved error message text
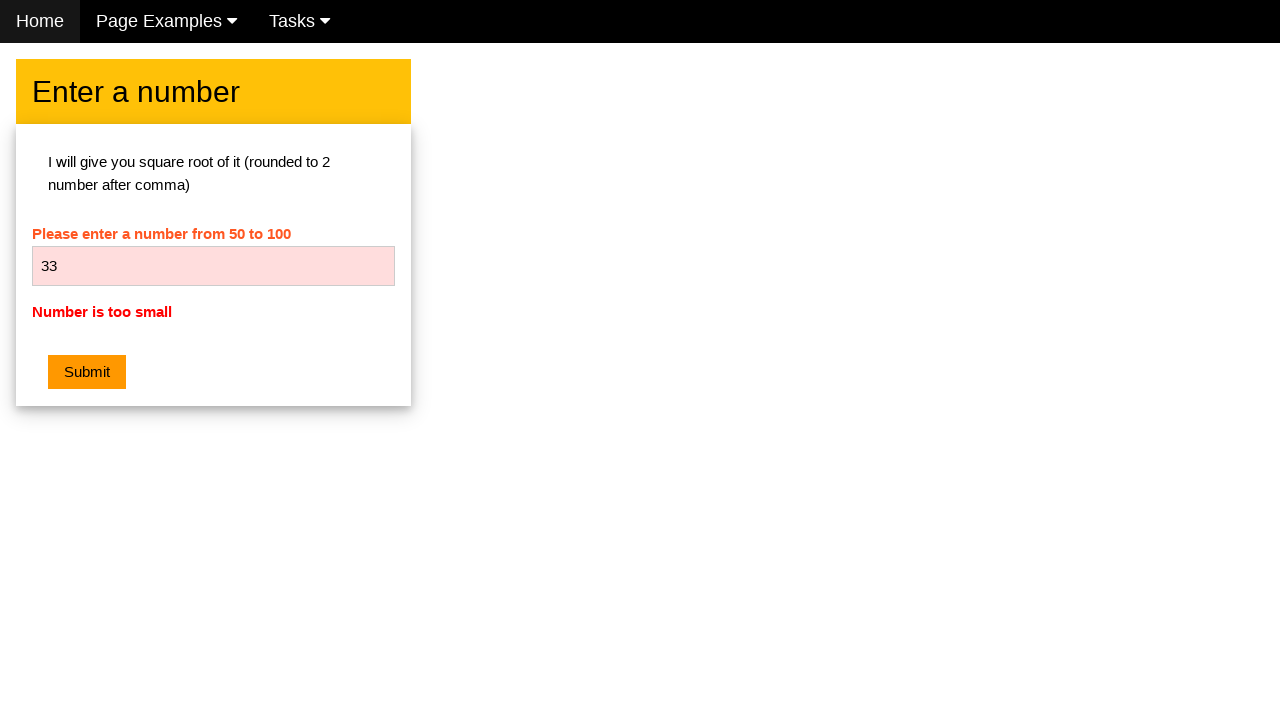

Verified error message is 'Number is too small'
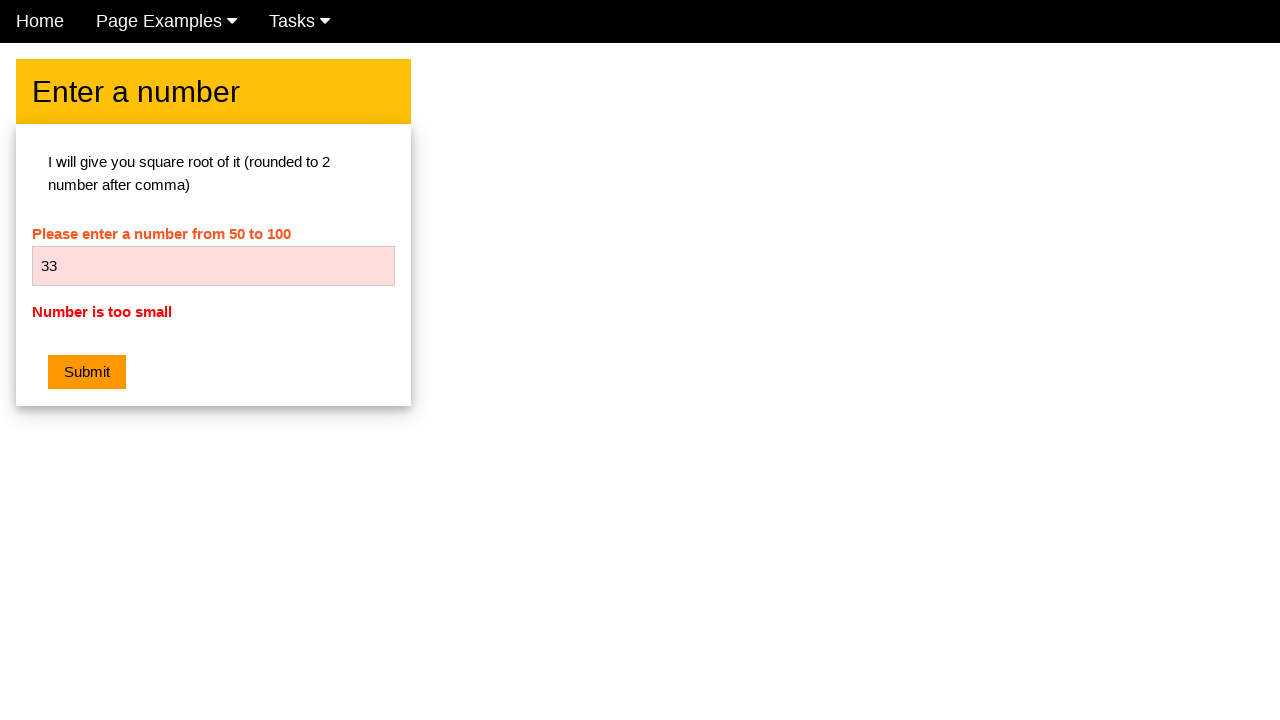

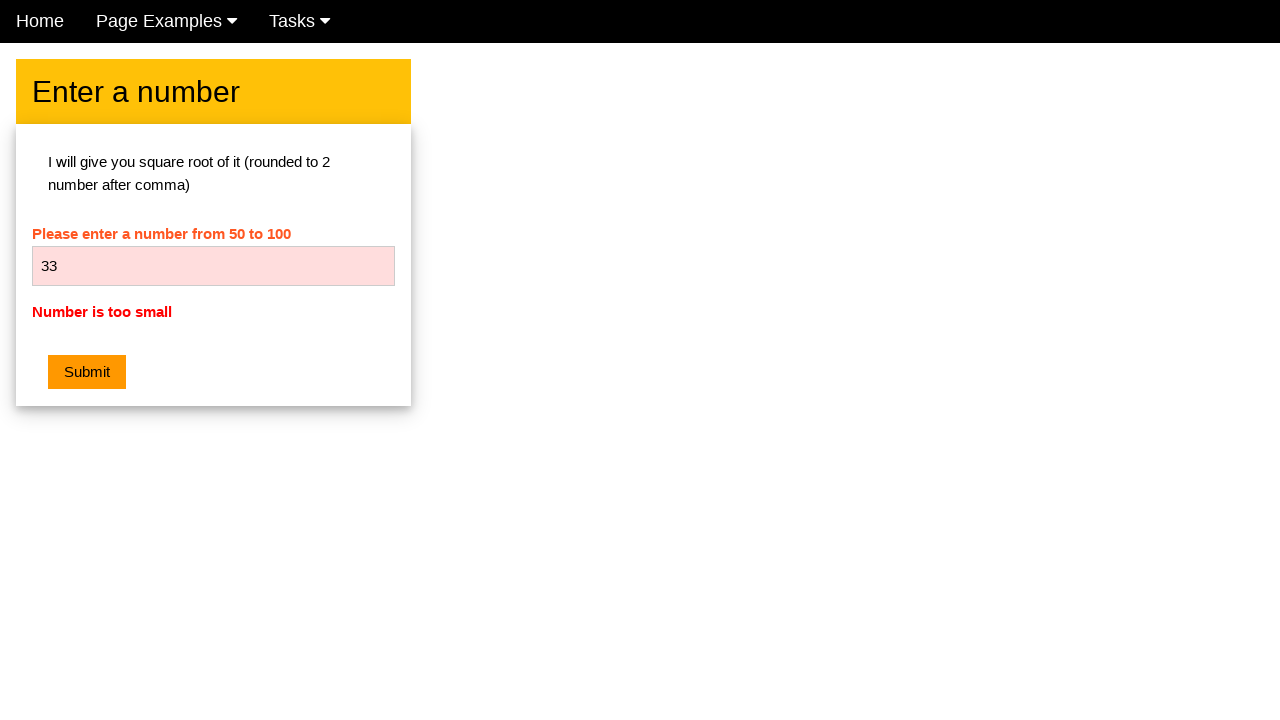